Tests that the OrangeHRM login page loads correctly by verifying the page title

Starting URL: https://opensource-demo.orangehrmlive.com/web/index.php/auth/login

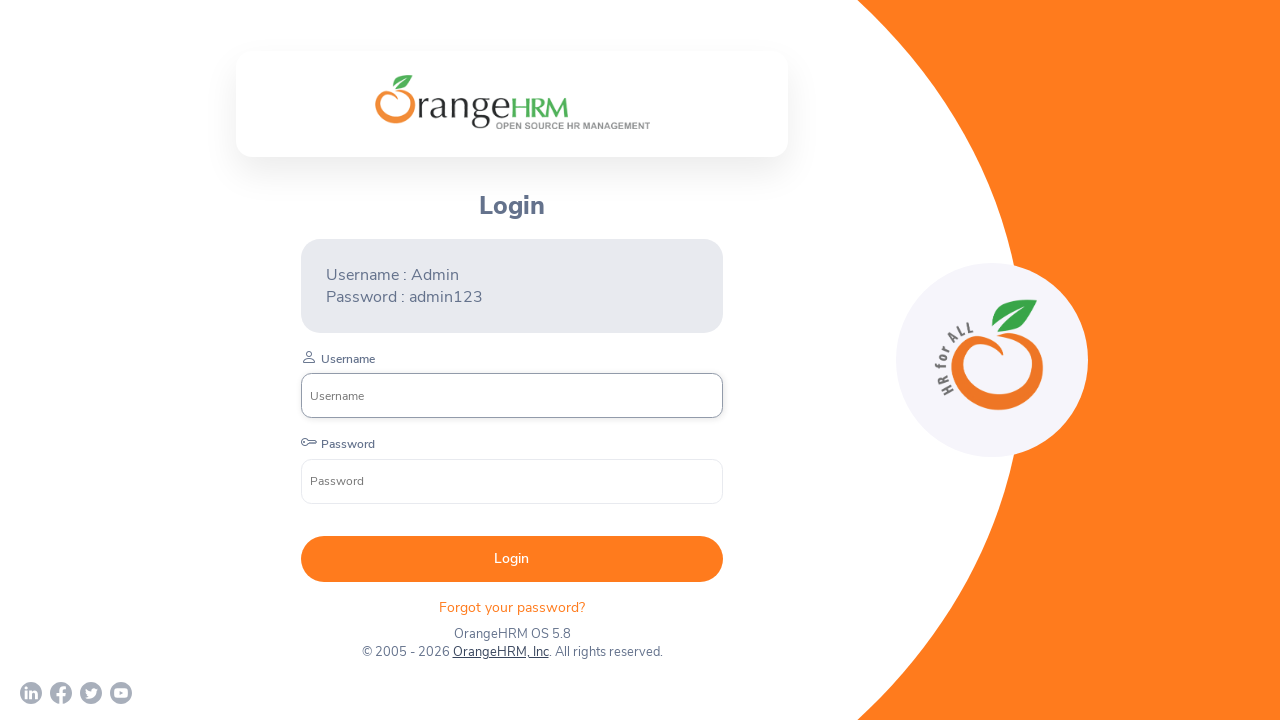

Waited for page to reach domcontentloaded state
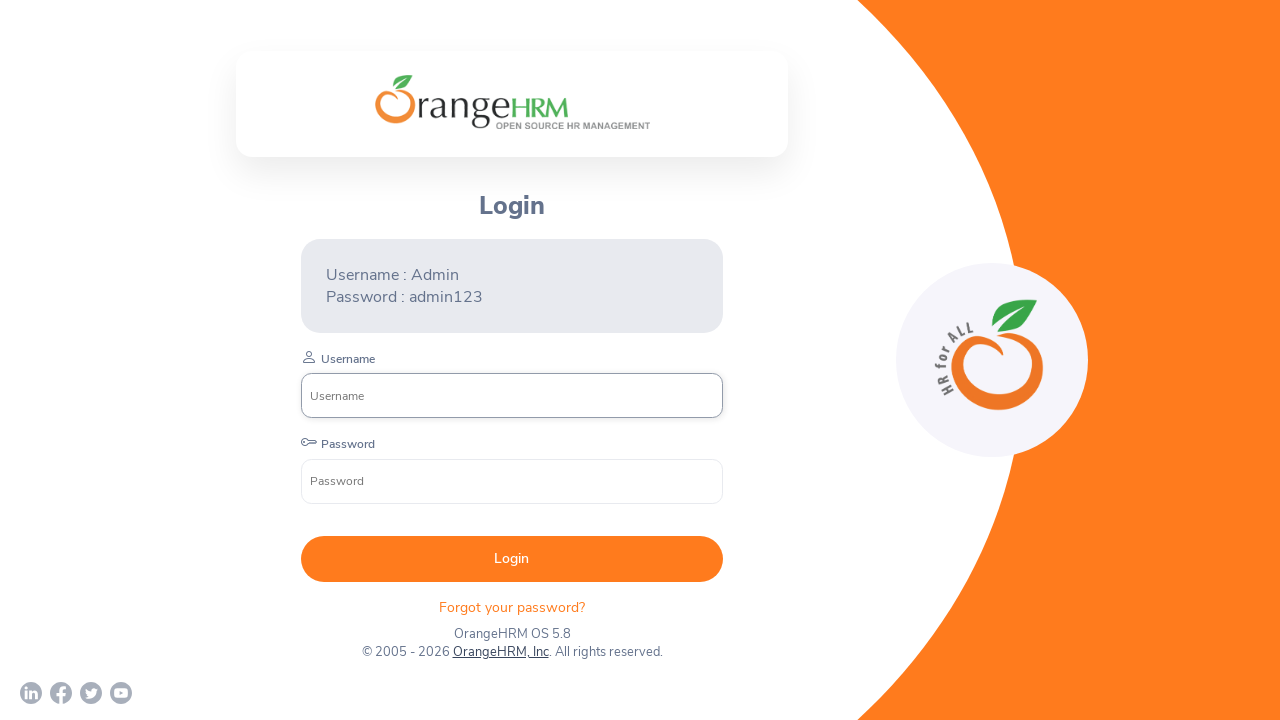

Retrieved page title
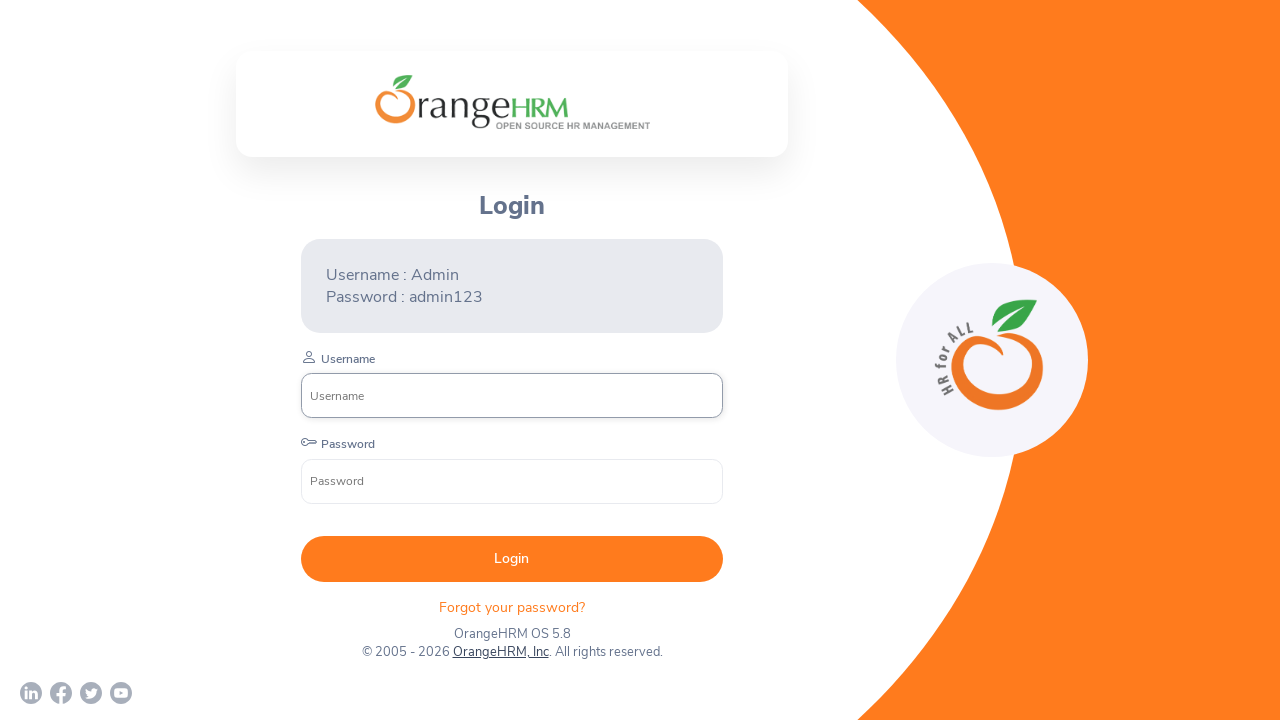

Verified page title is 'OrangeHRM'
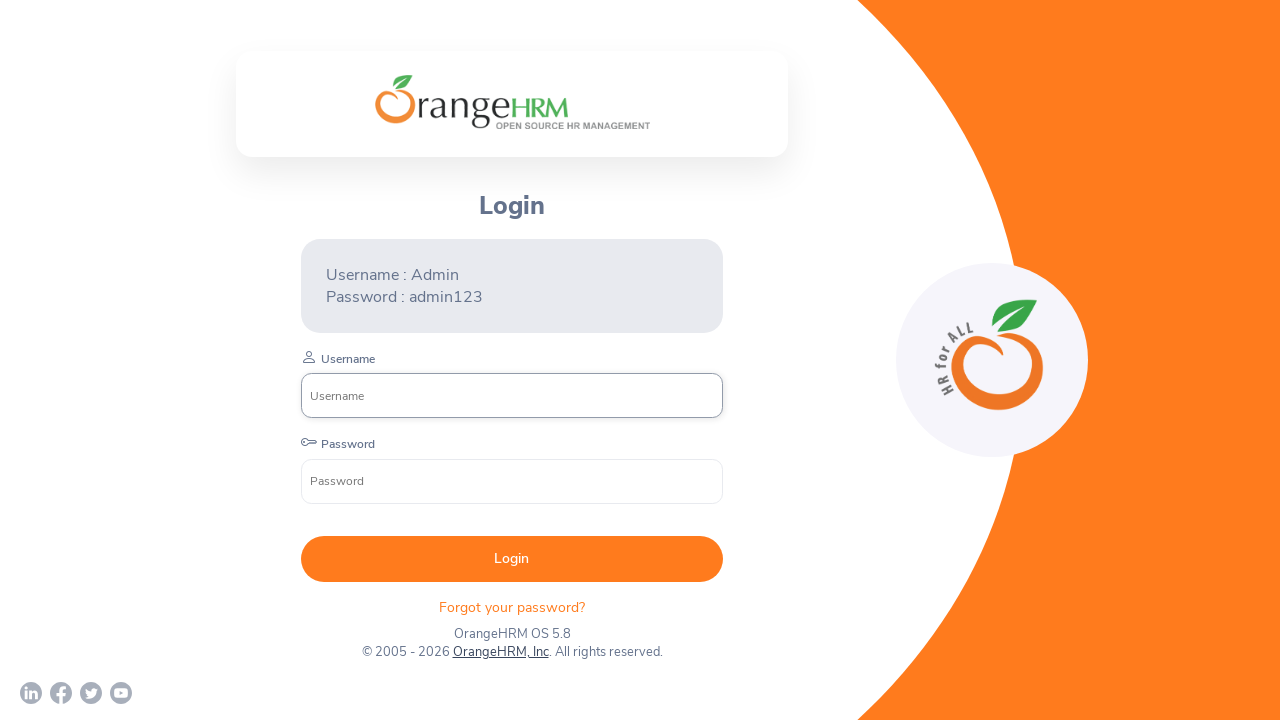

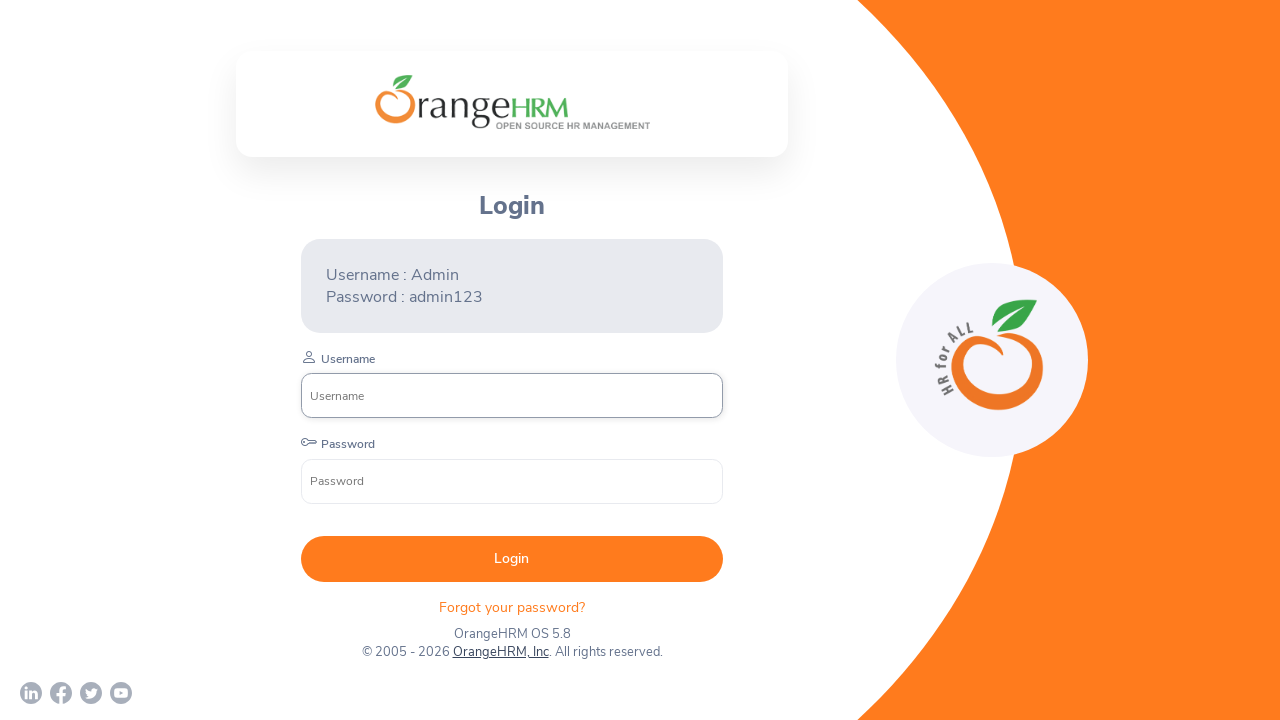